Tests cookie functionality by clicking a button to set a cookie and verifying the cookie value

Starting URL: https://example.cypress.io/commands/cookies

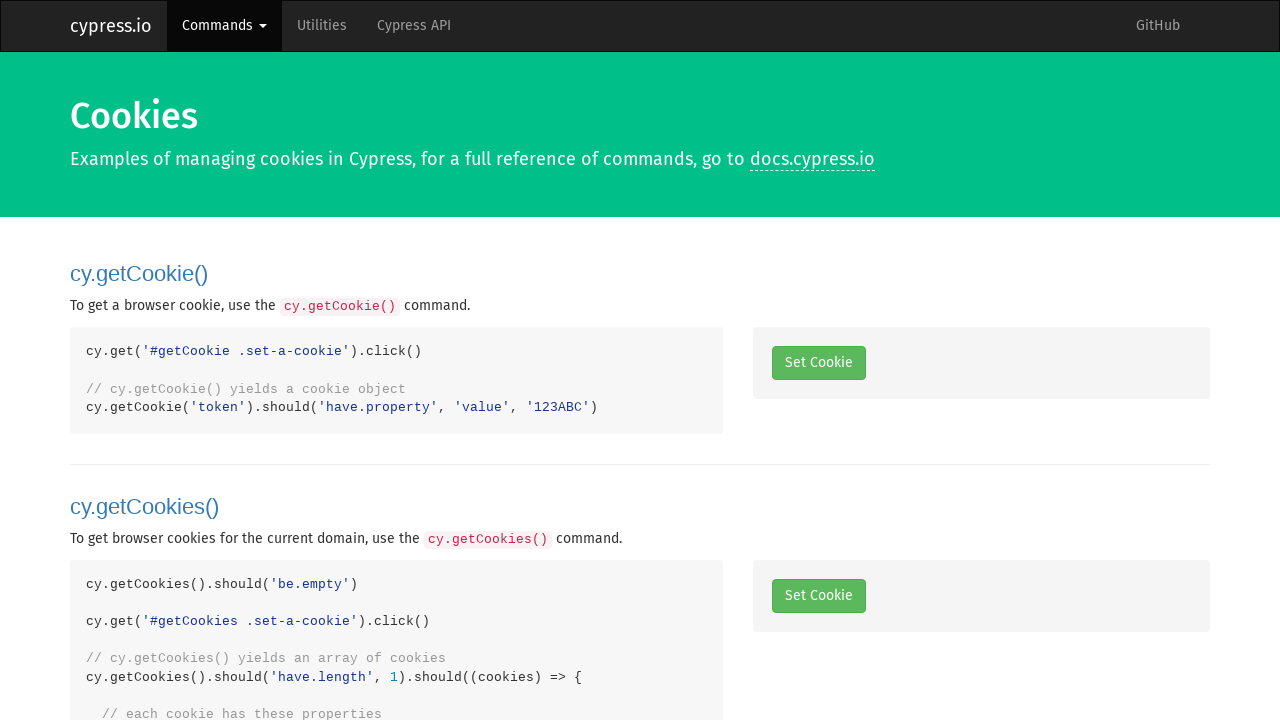

Clicked button to set a cookie at (818, 363) on #getCookie .set-a-cookie
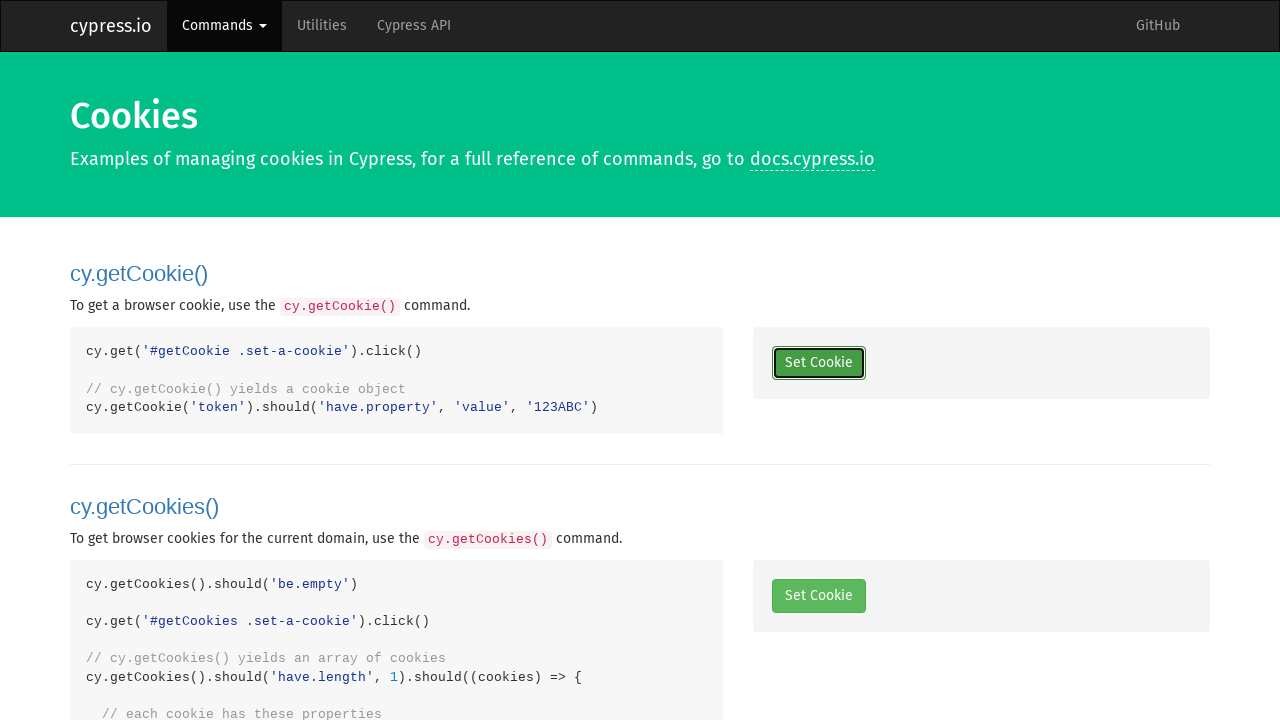

Retrieved all cookies from context
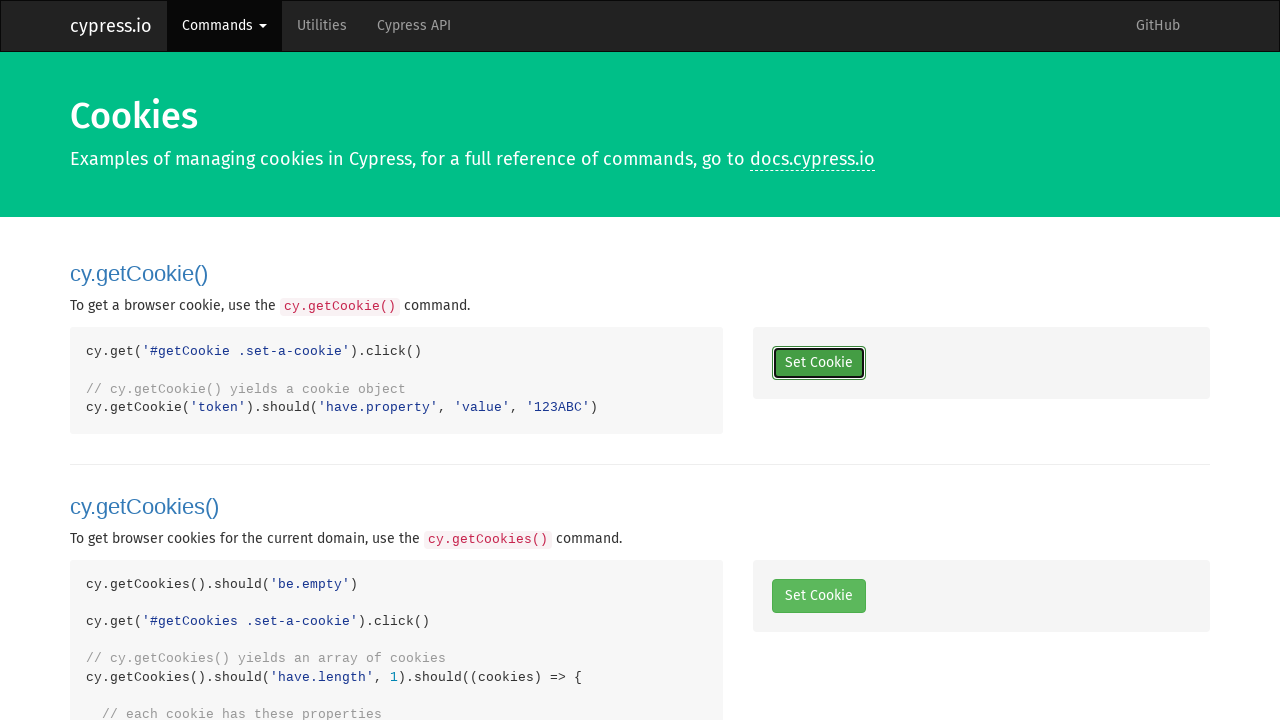

Found token cookie in cookies list
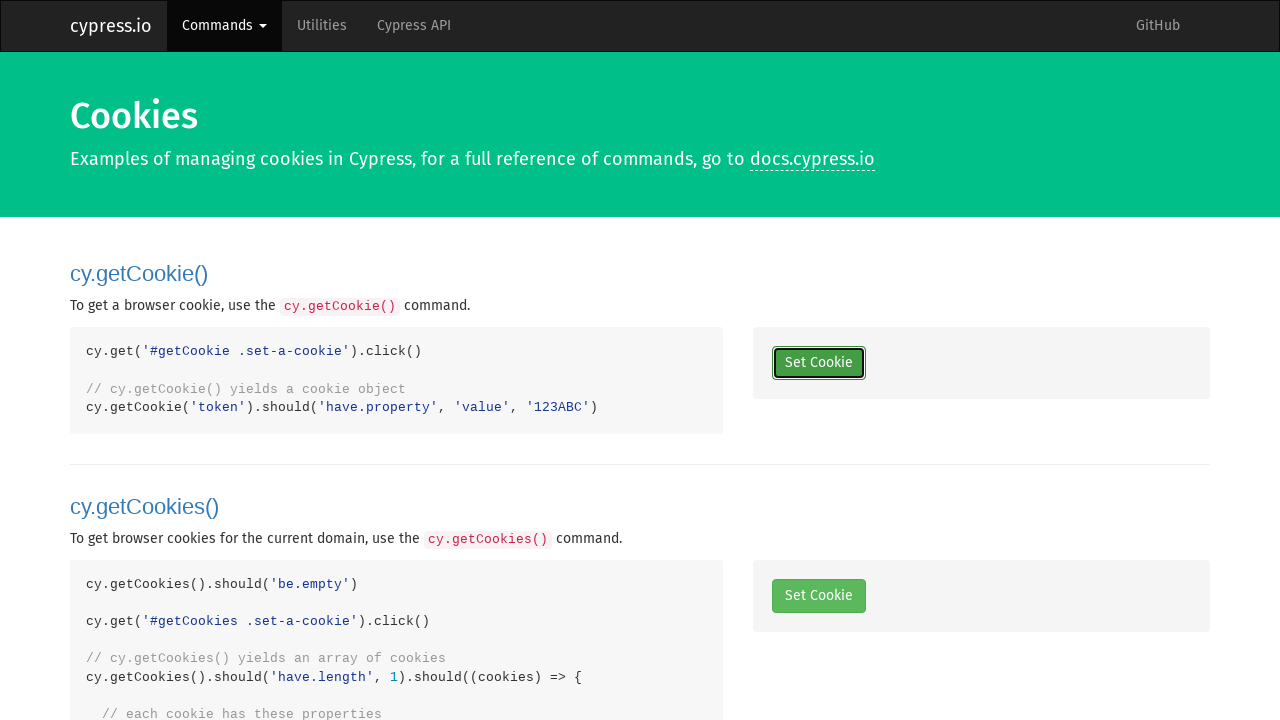

Verified token cookie exists
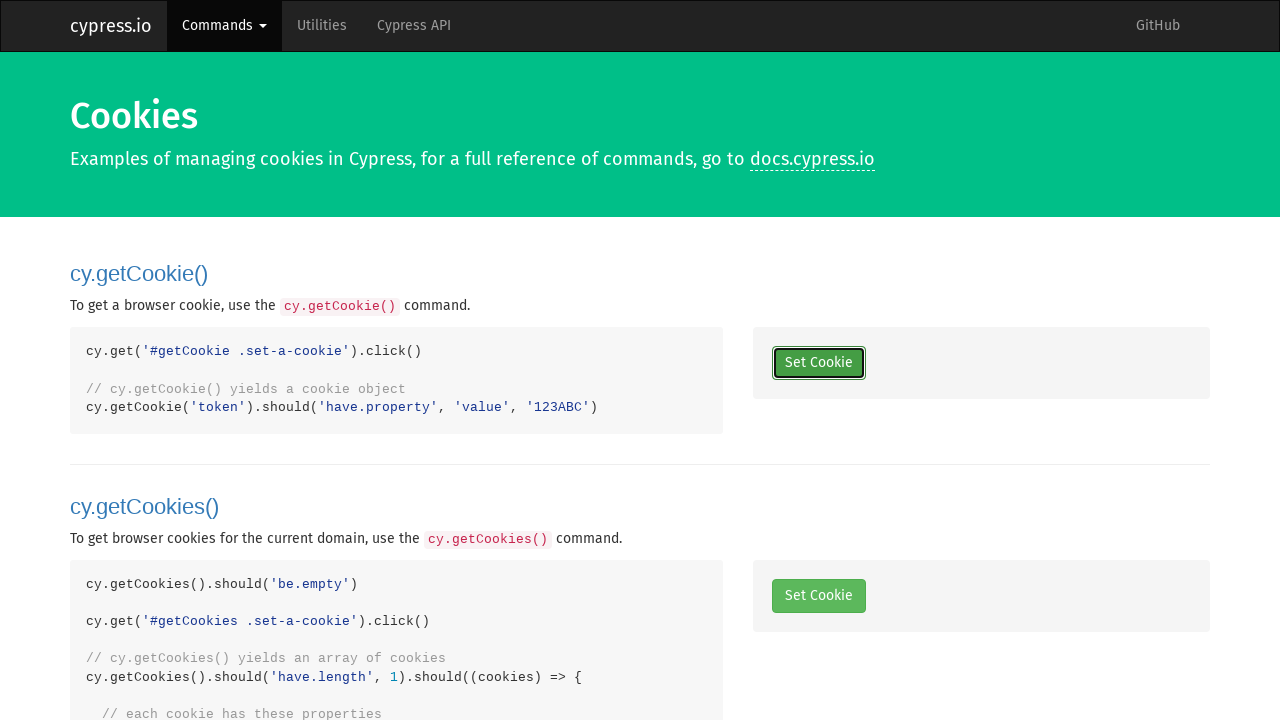

Verified token cookie value is '123ABC'
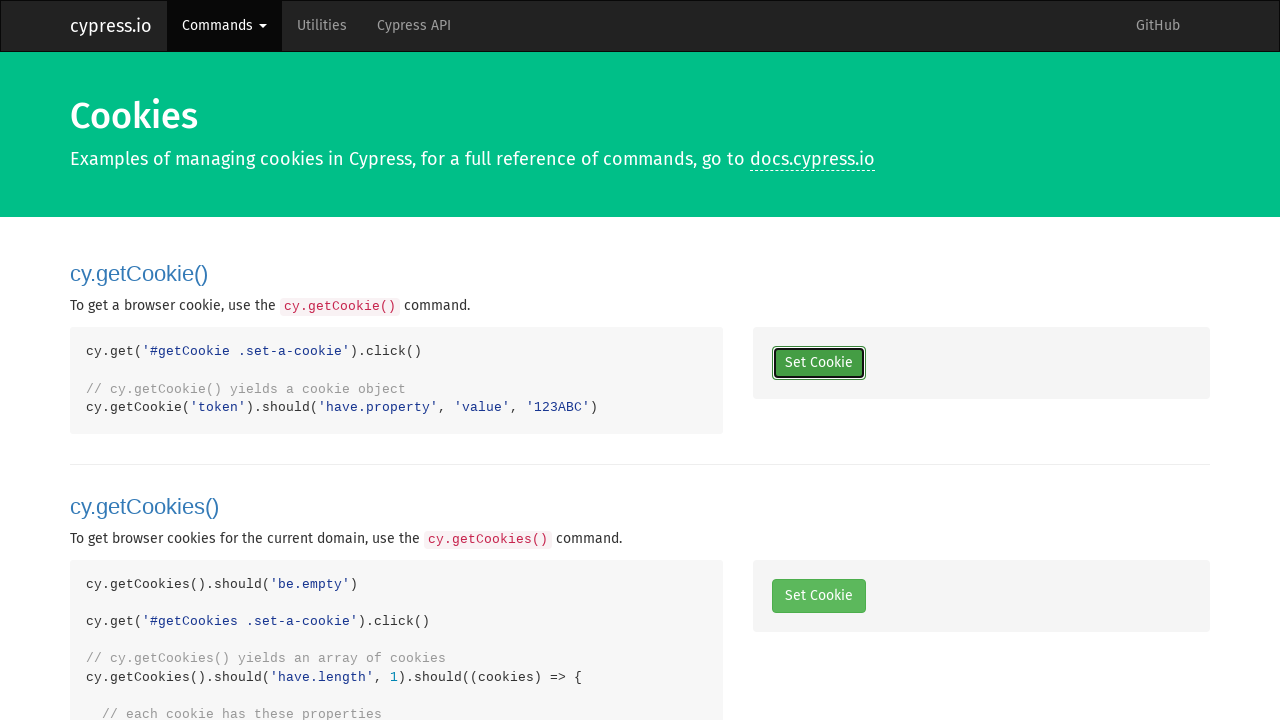

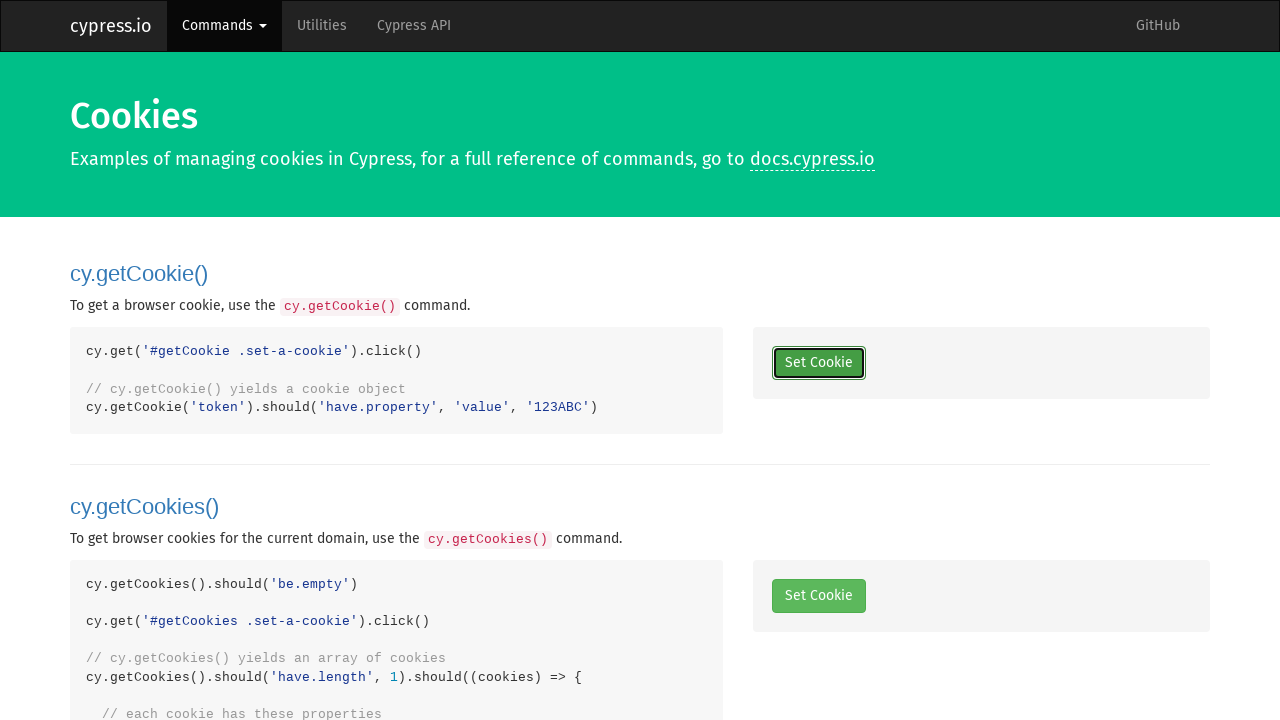